Launches the Porsche Middle East India website and maximizes the browser window

Starting URL: https://www.porsche.com/middle-east/_india_/?cs_redirect=1

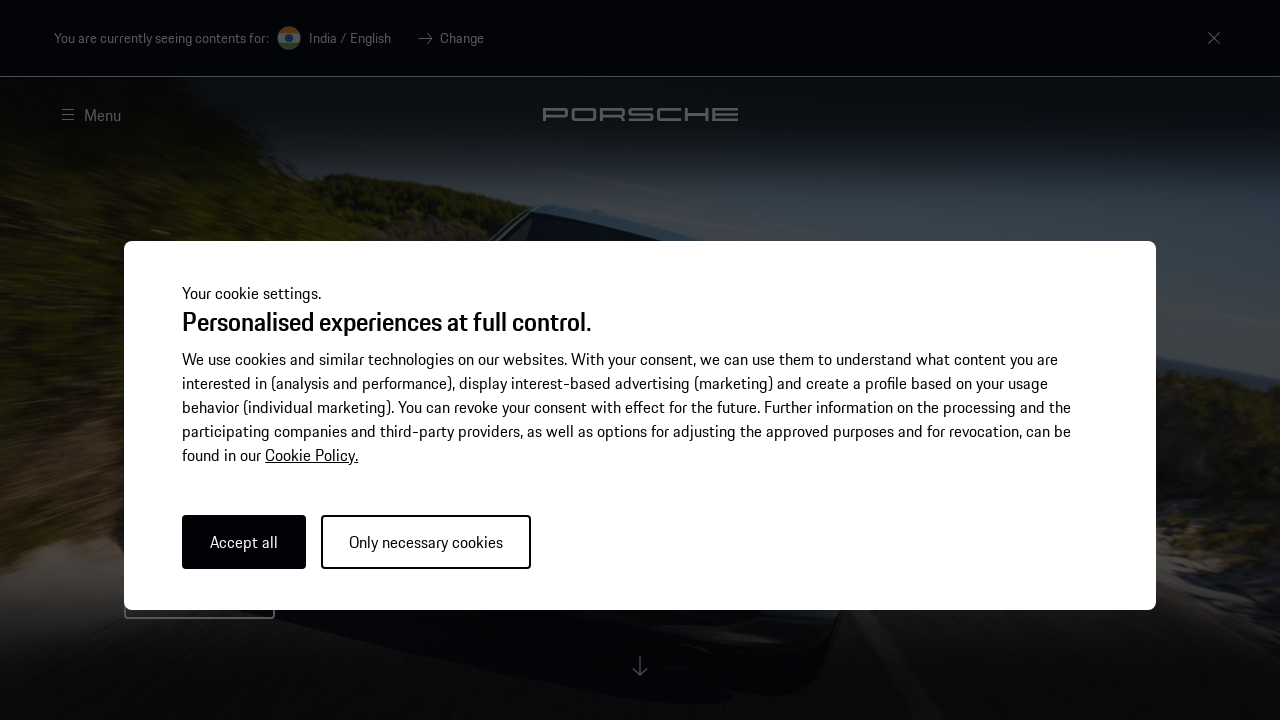

Waited for page DOM to be fully loaded
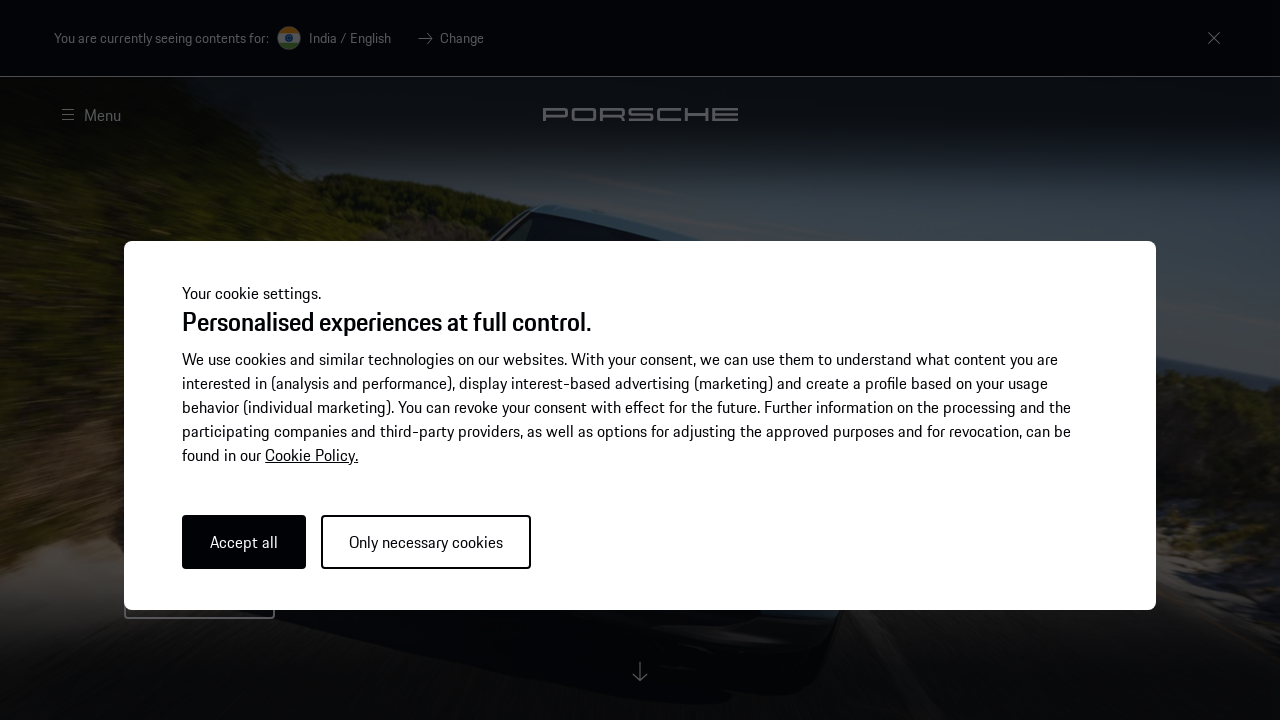

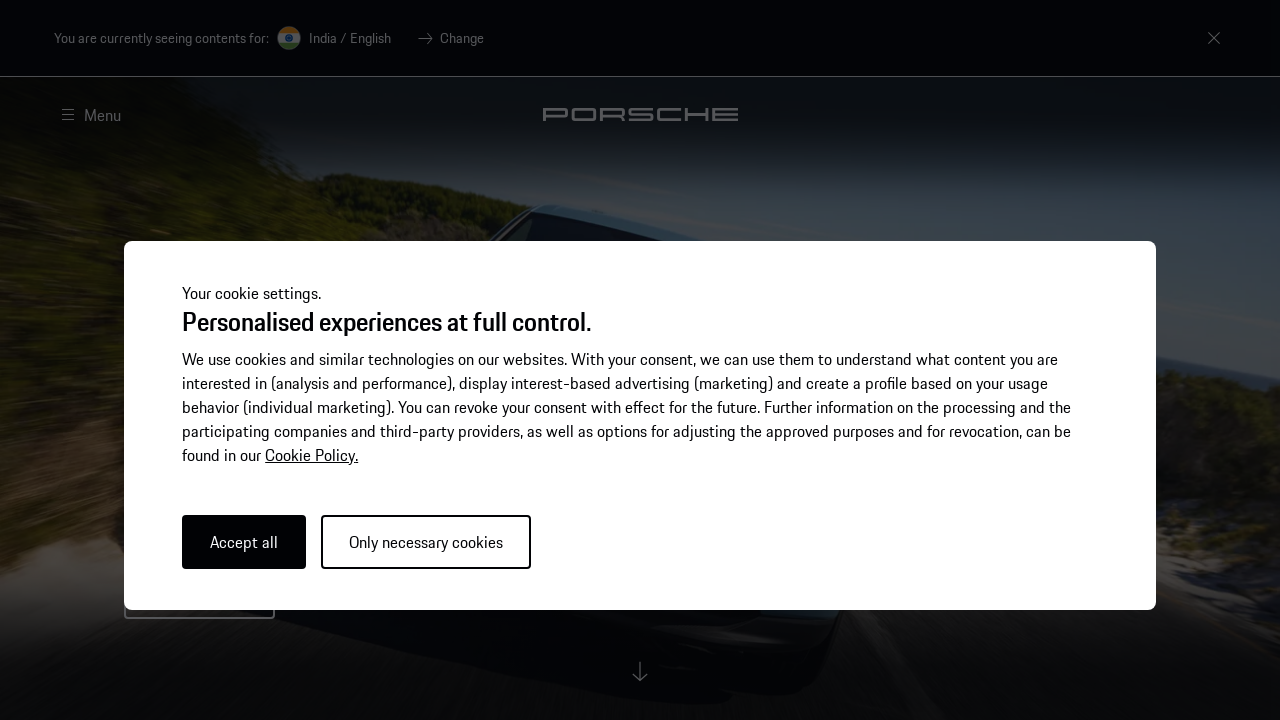